Tests a registration form by filling in first name, last name, and email fields, then submitting and verifying the success message

Starting URL: http://suninjuly.github.io/registration1.html

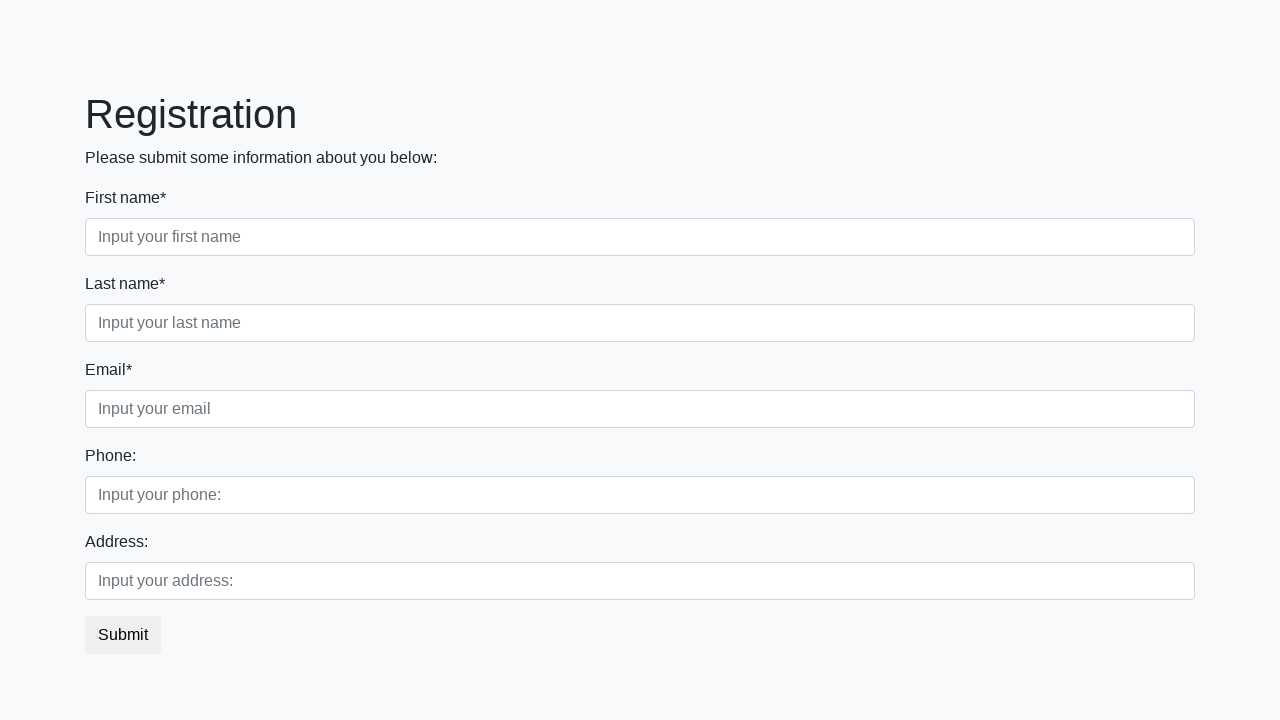

Filled first name field with 'Ivan' on [placeholder='Input your first name']
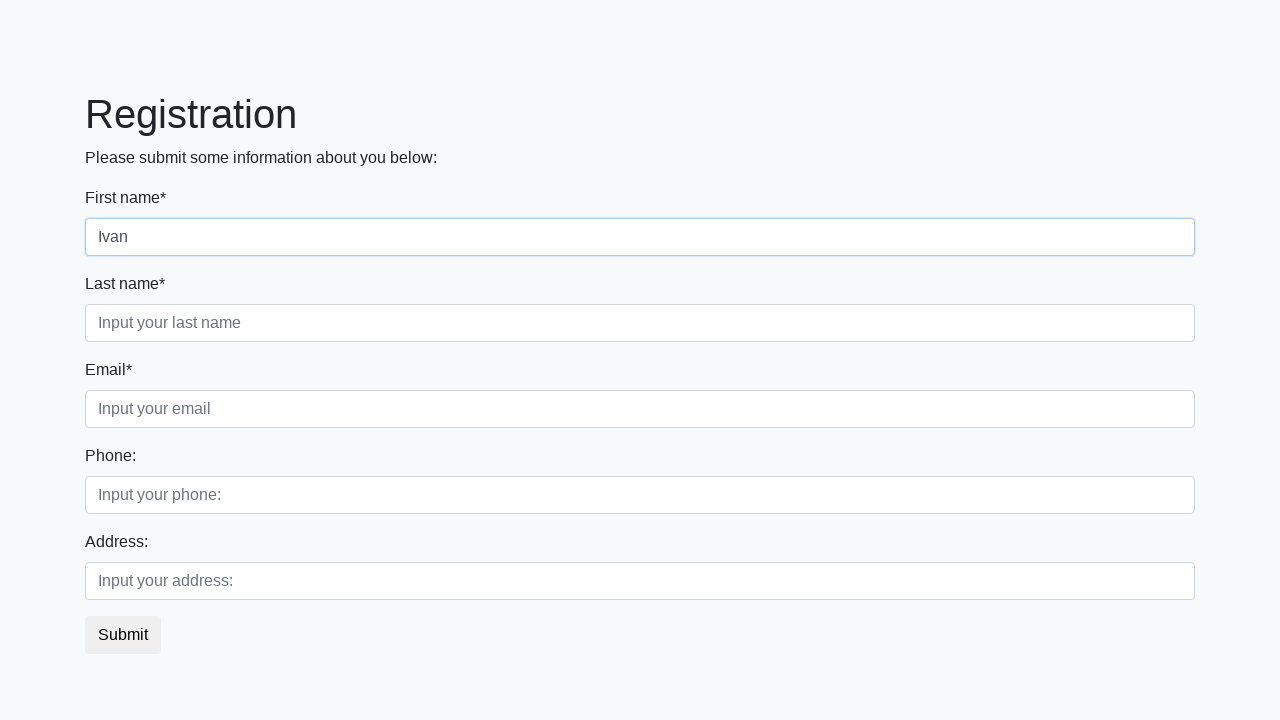

Filled last name field with 'Ivanov' on [placeholder='Input your last name']
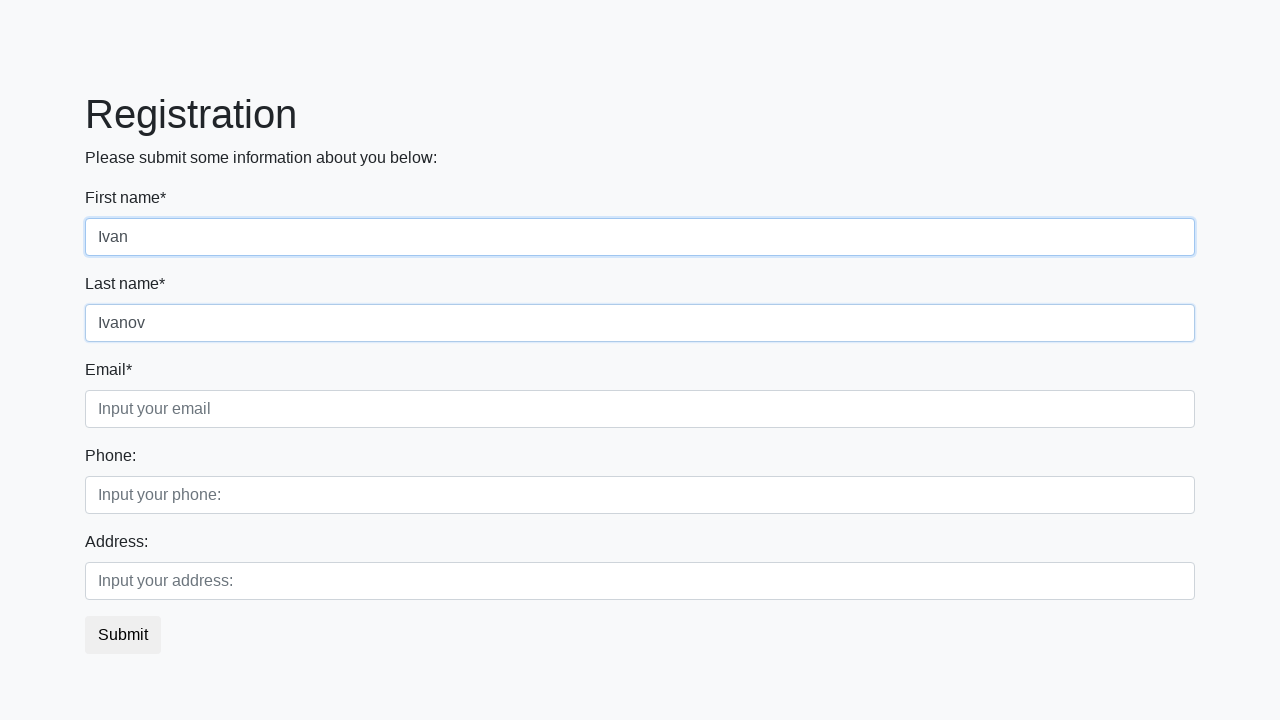

Filled email field with 'Ivanov@gmail.com' on [placeholder='Input your email']
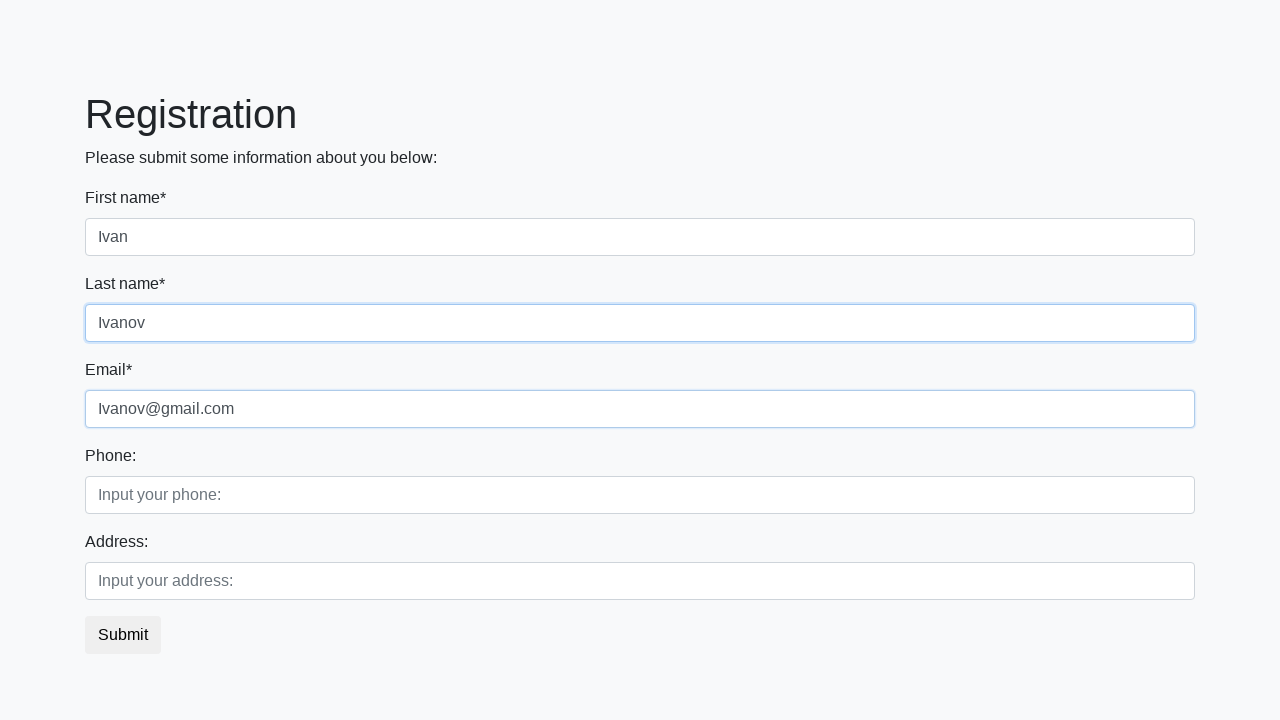

Clicked submit button to register at (123, 635) on button.btn
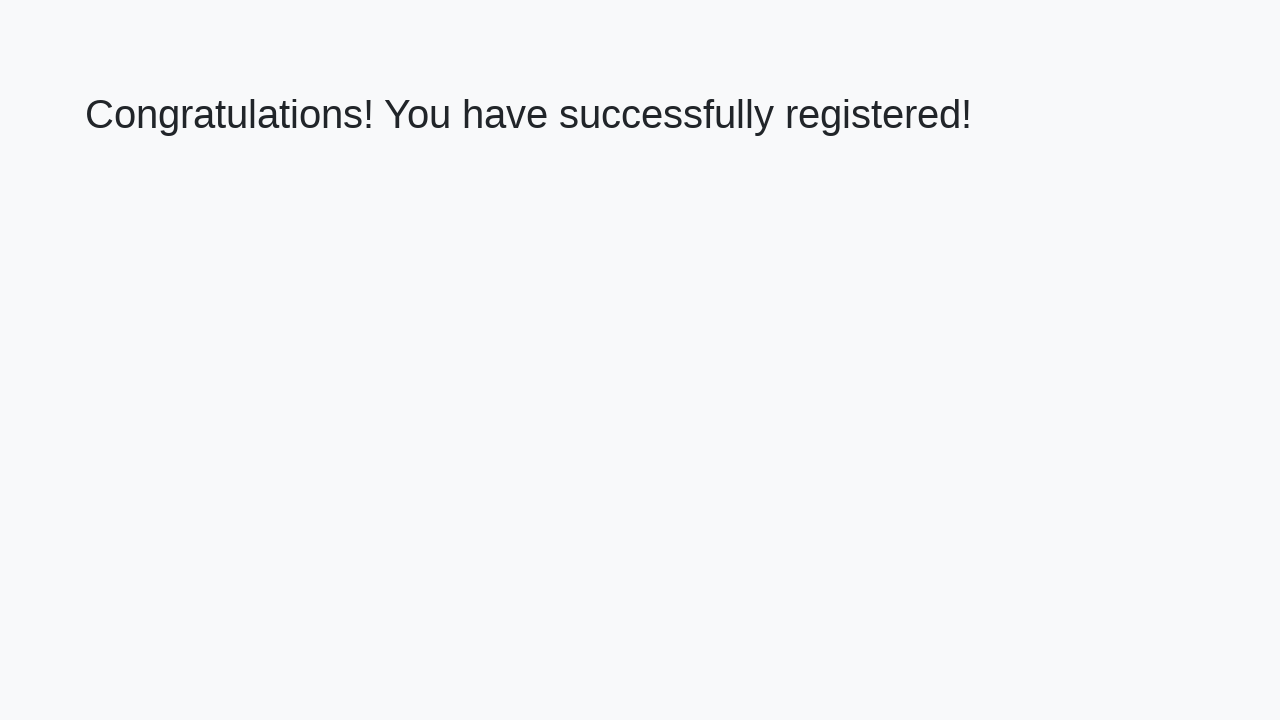

Success message h1 element appeared on page
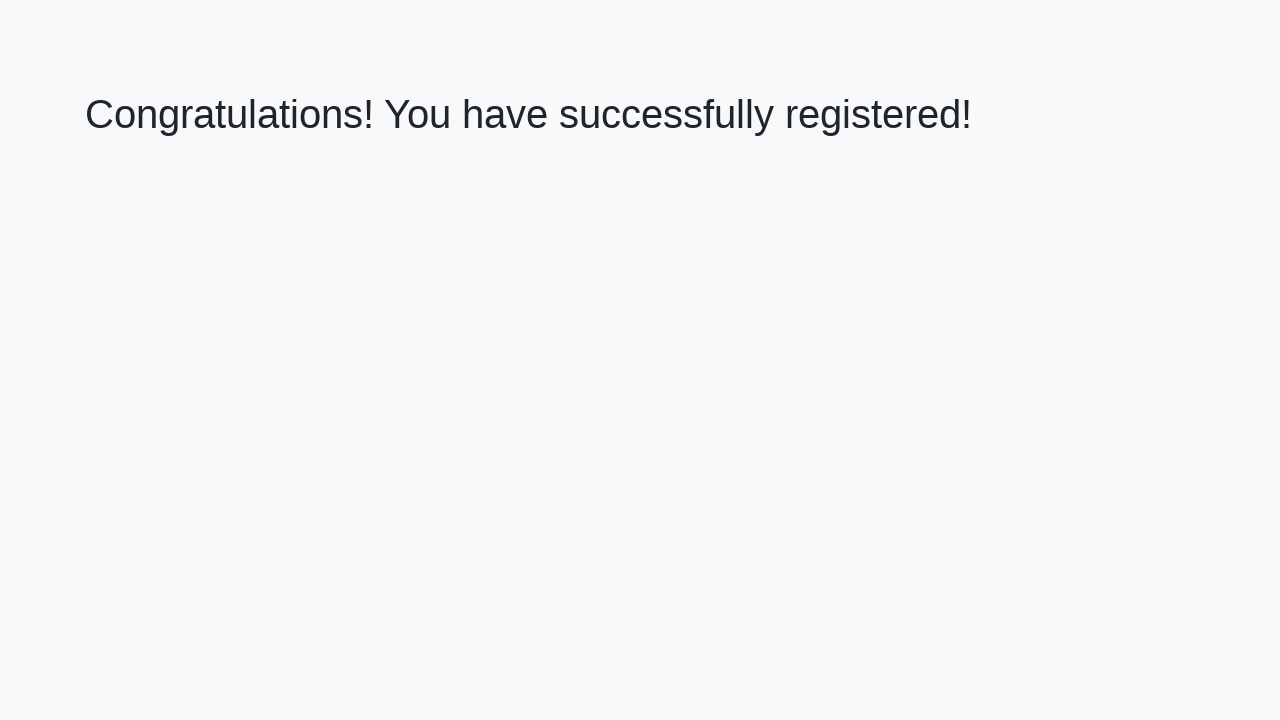

Retrieved success message text content
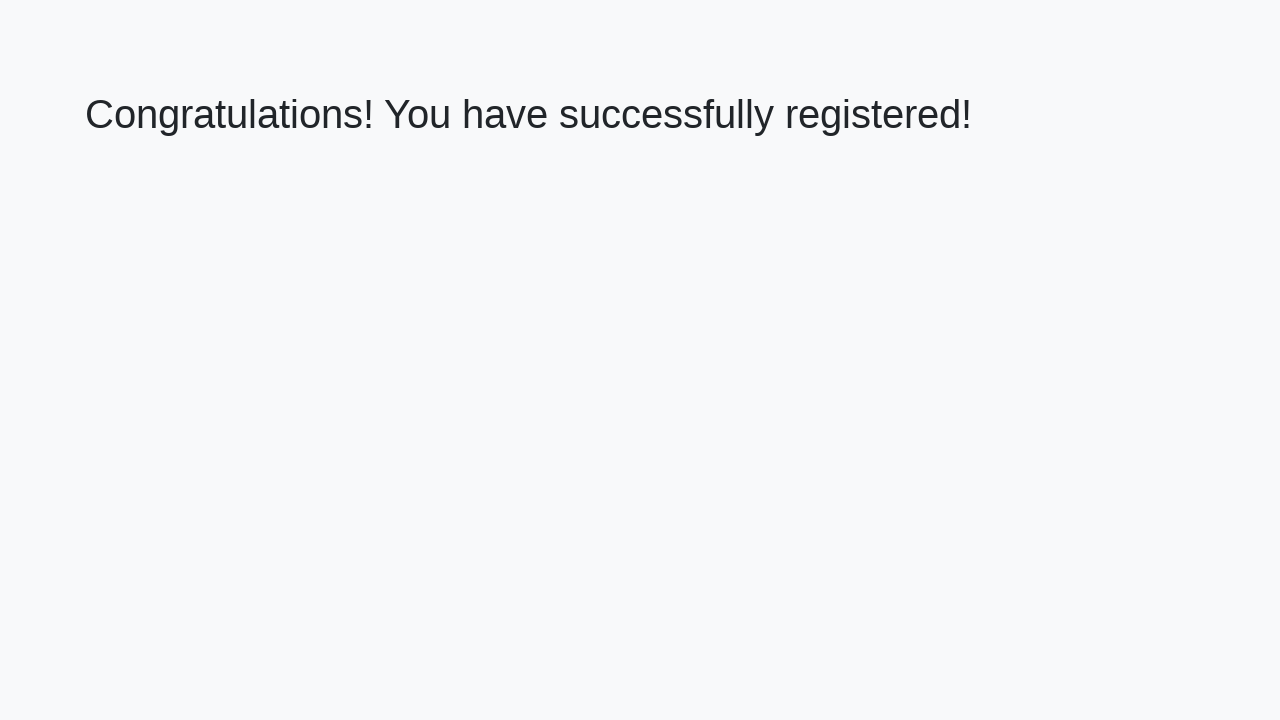

Verified success message: 'Congratulations! You have successfully registered!'
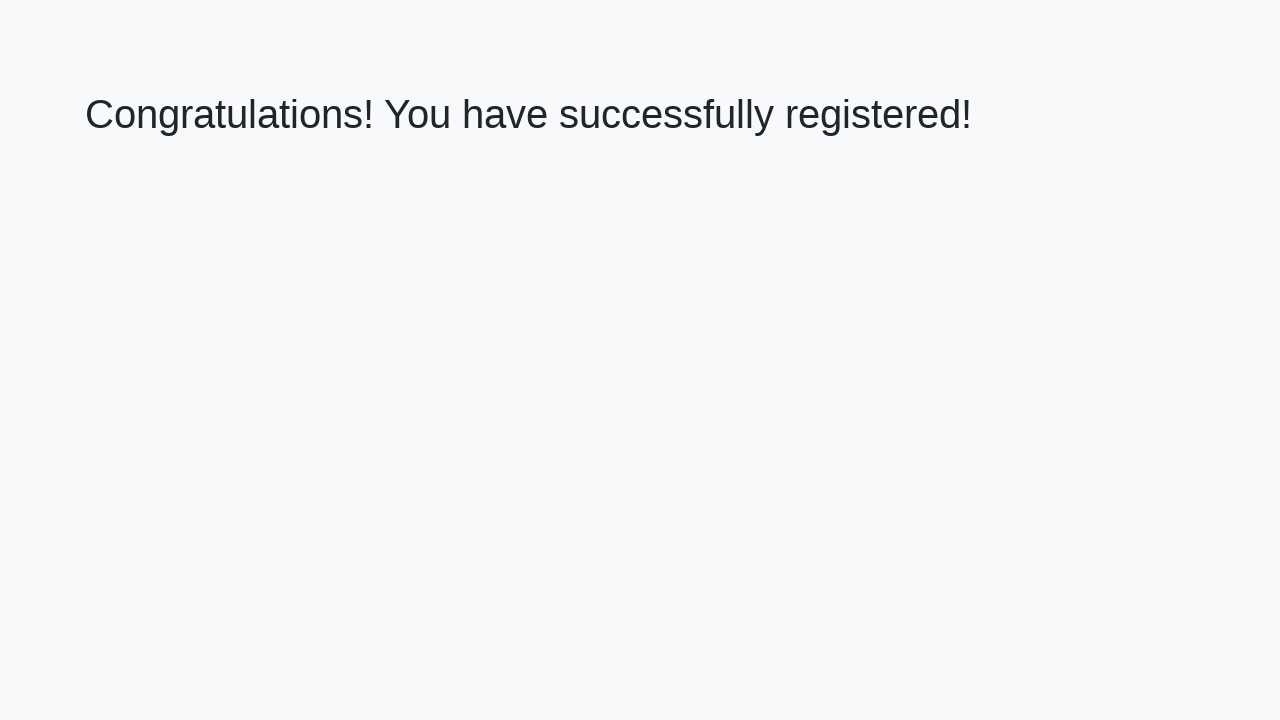

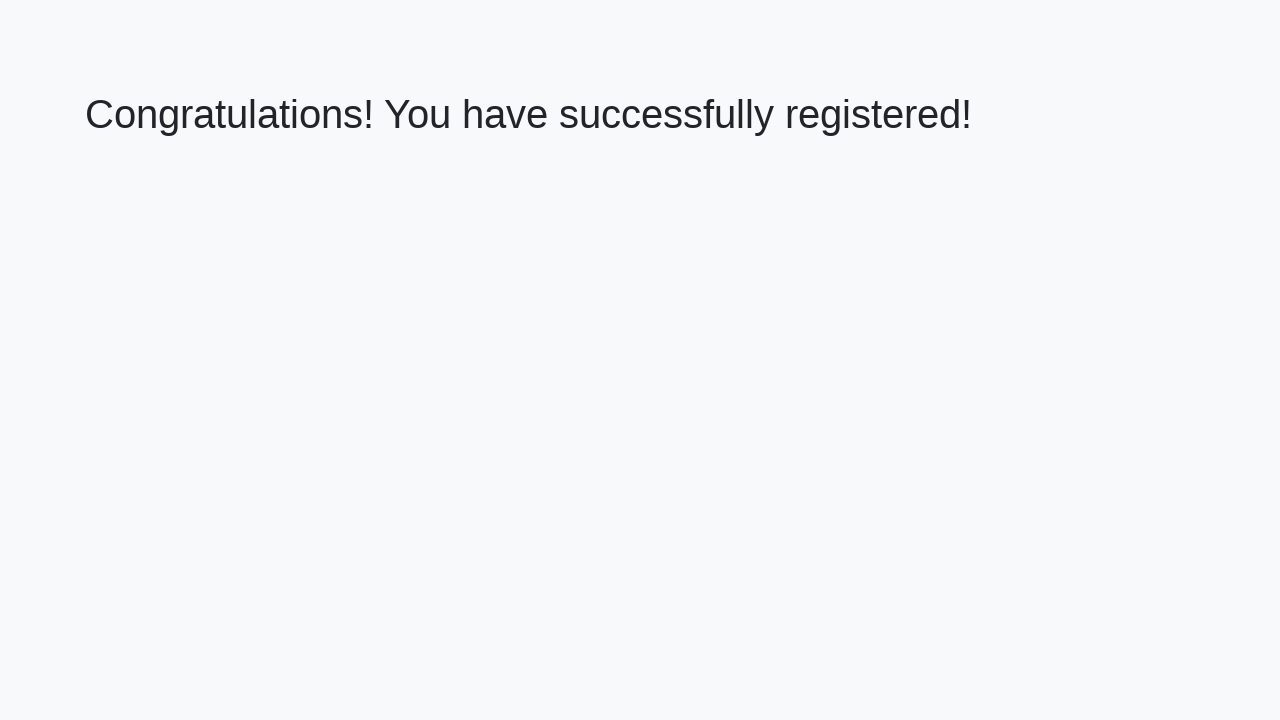